Tests the contact form functionality by navigating to the contact page, filling in name, email, and subject fields, submitting the form, handling the confirmation alert, and verifying the success message is displayed.

Starting URL: https://automationexercise.com

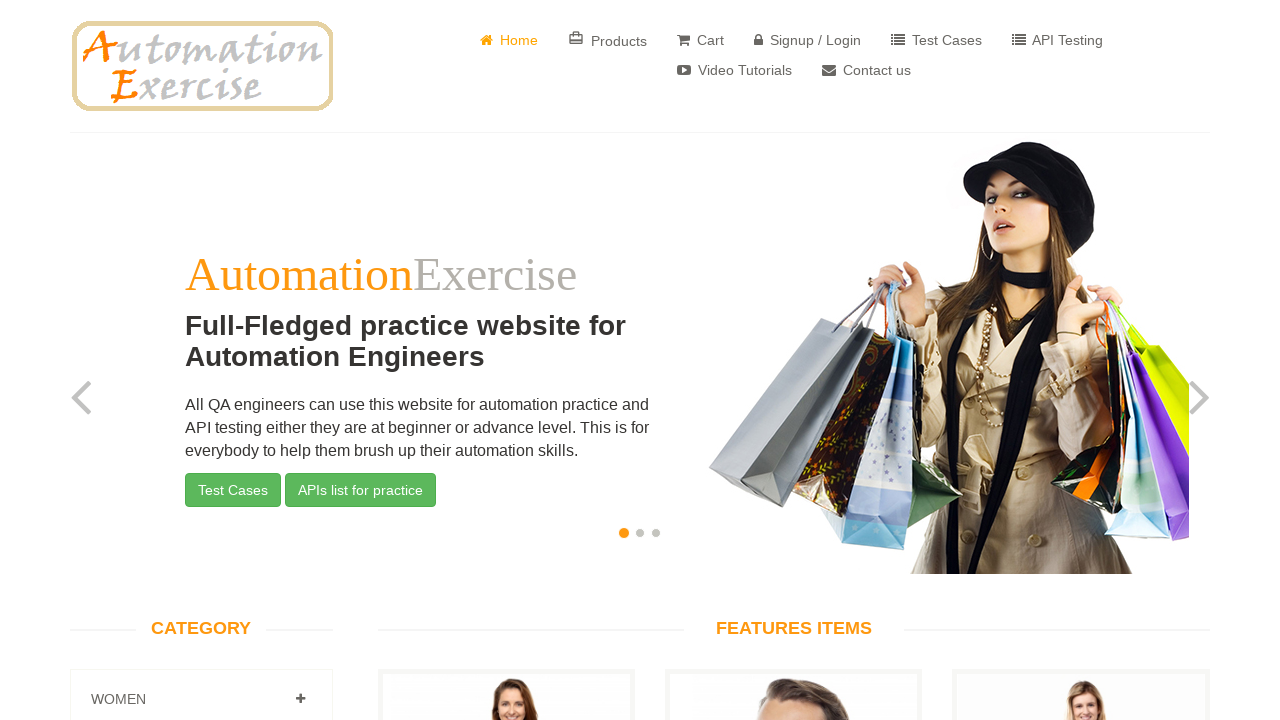

Waited for home page to load (domcontentloaded)
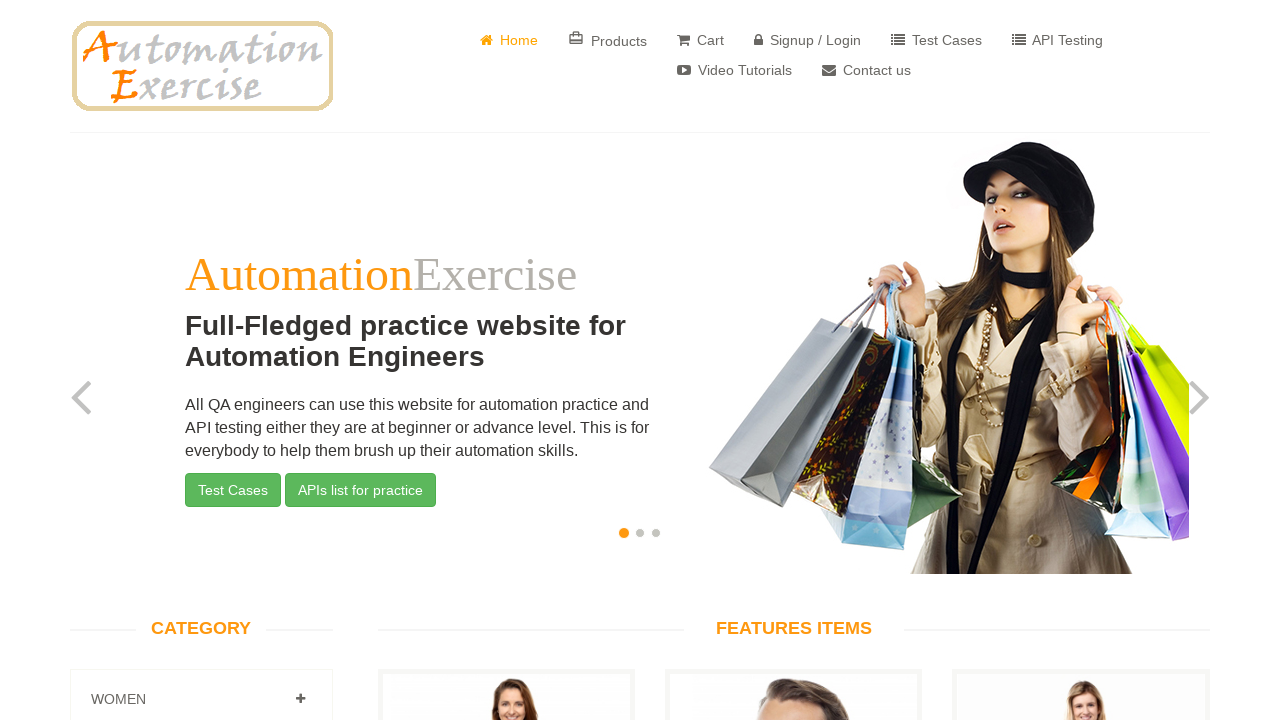

Clicked on Contact Us link at (866, 70) on a[href='/contact_us']
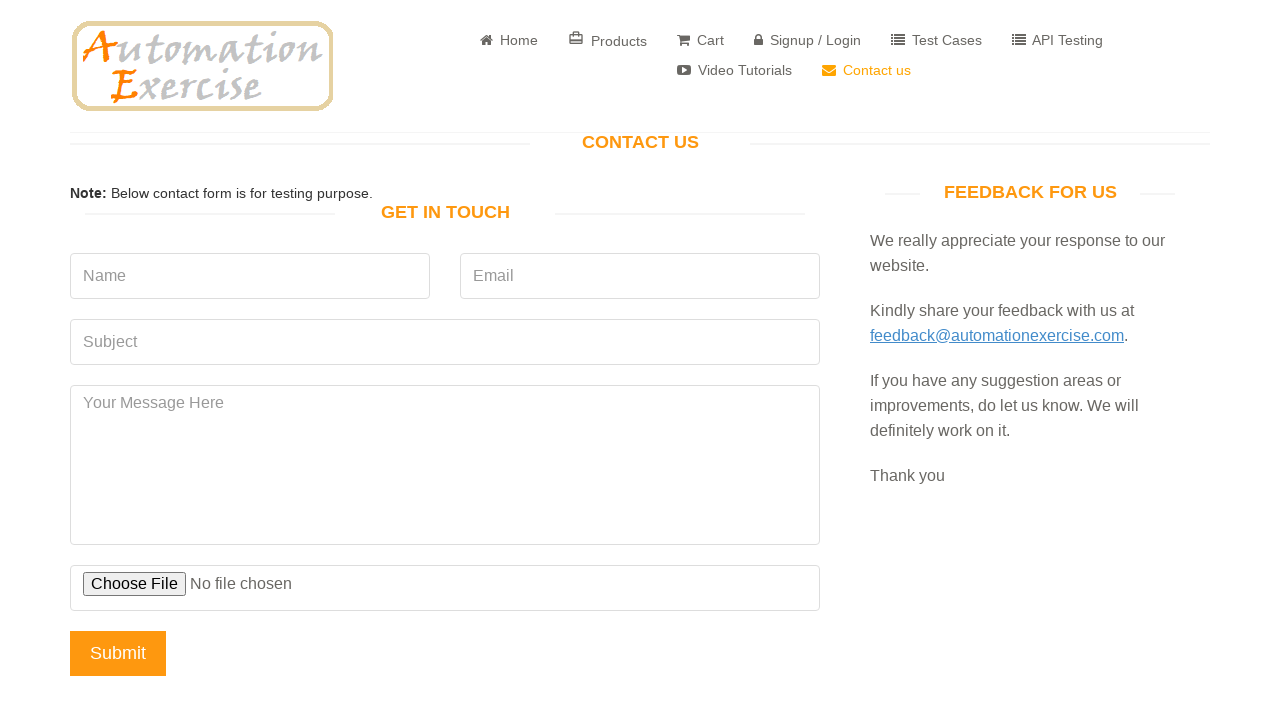

Filled name field with 'John Smith' on input[name='name']
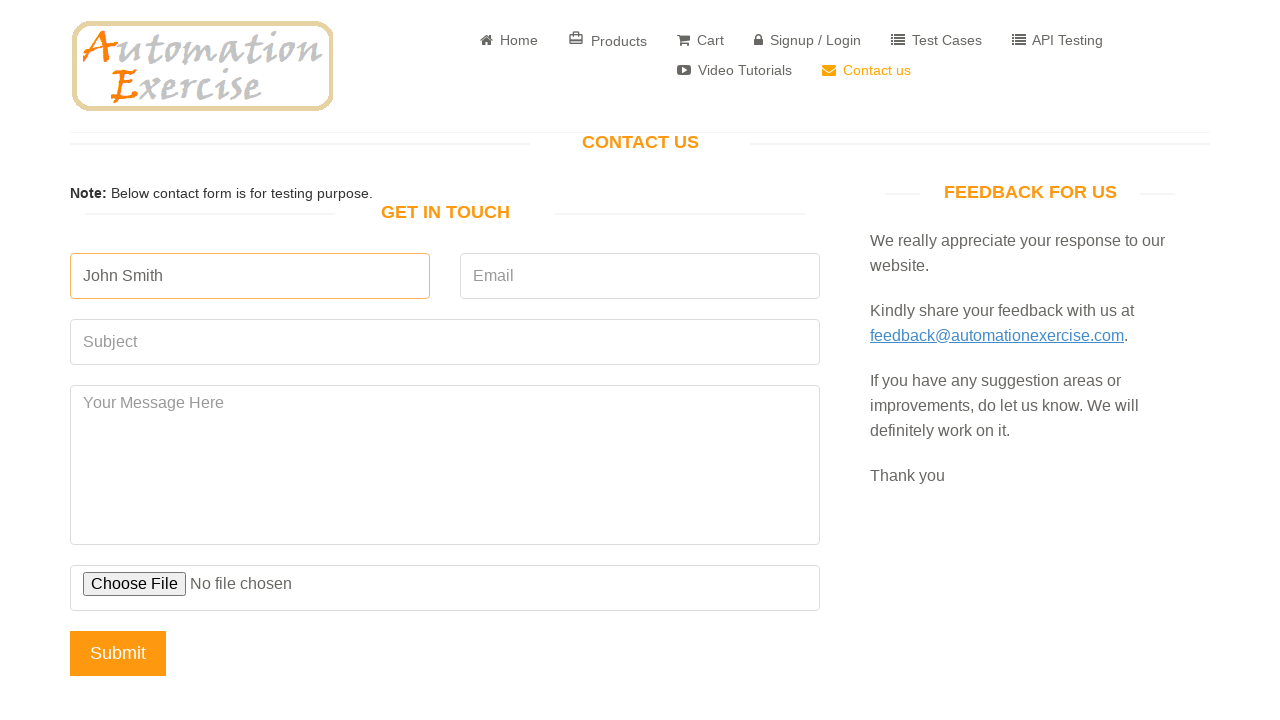

Filled email field with 'johnsmith@testmail.com' on input[name='email']
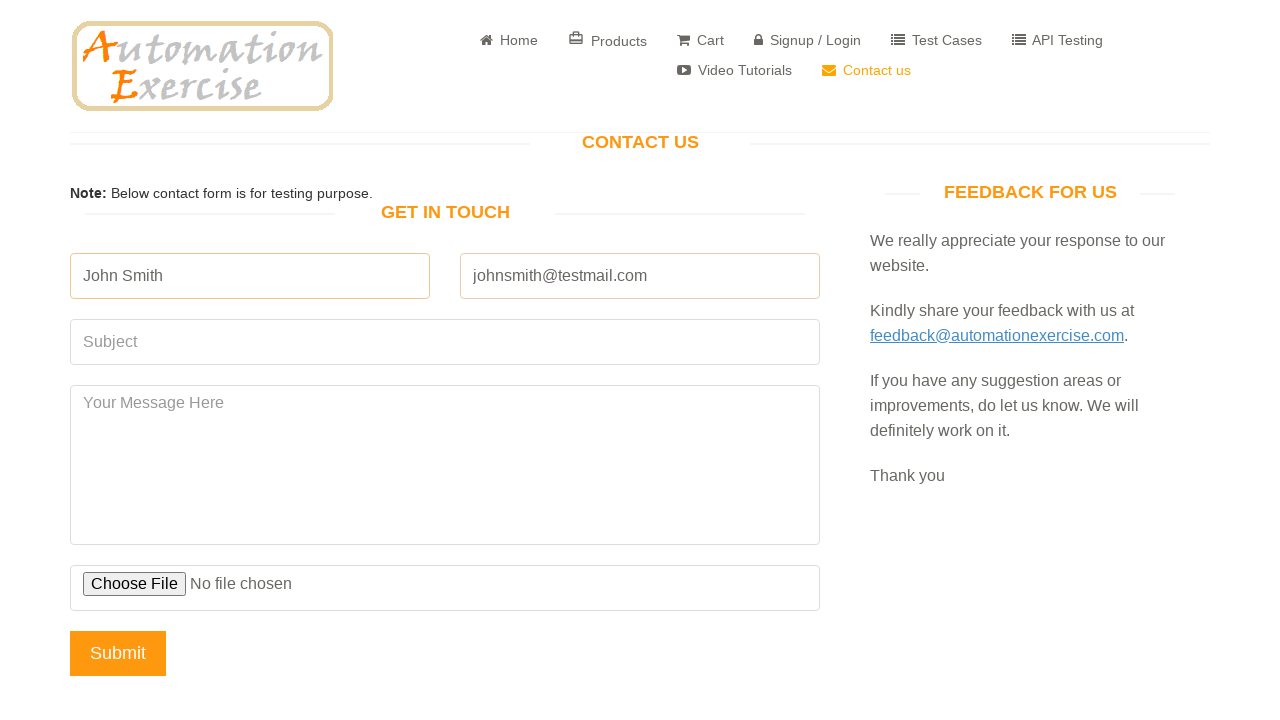

Filled subject field with 'Inquiry about product features' on input[name='subject']
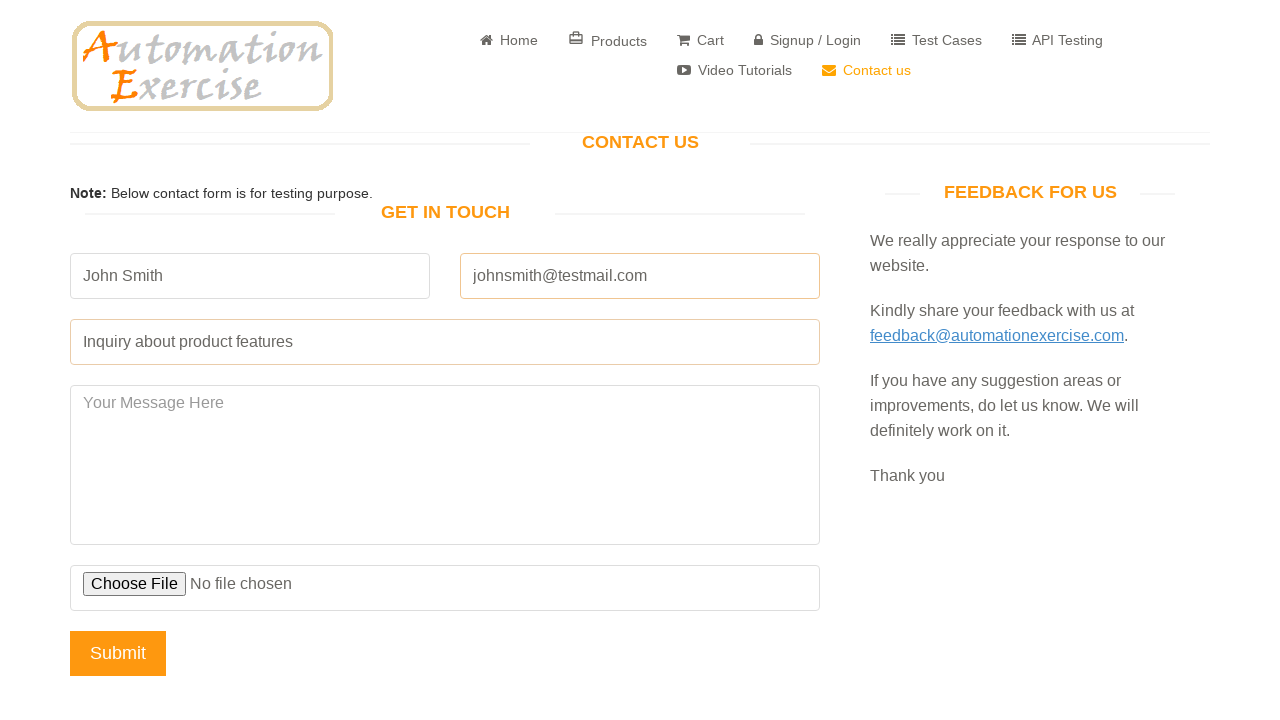

Filled message field with test message on textarea[name='message']
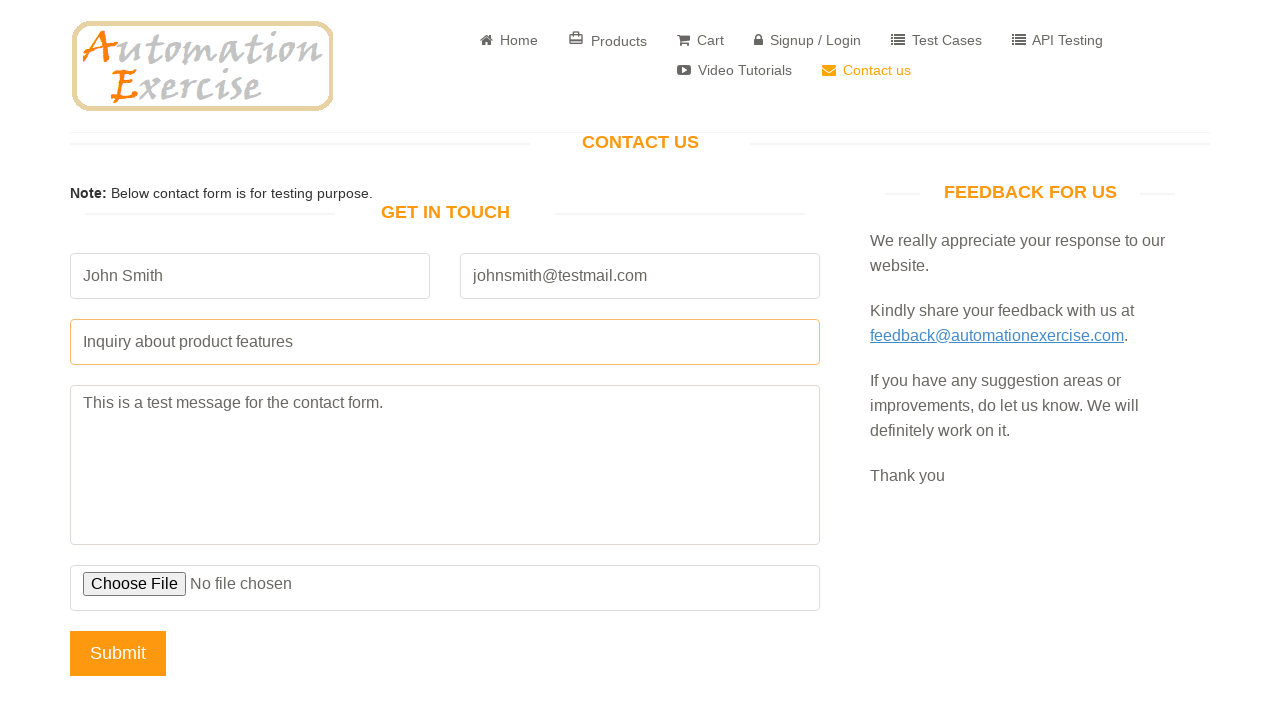

Set up dialog handler to accept alerts
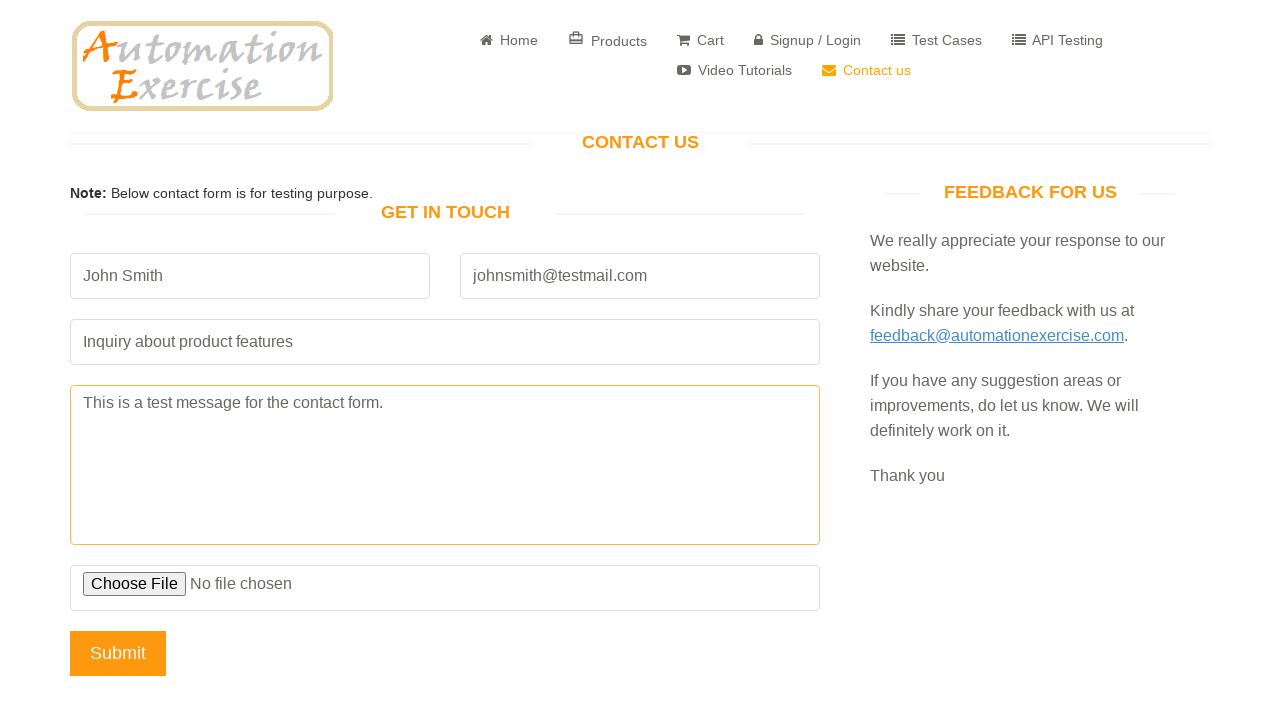

Clicked submit button to send contact form at (118, 653) on input[name='submit']
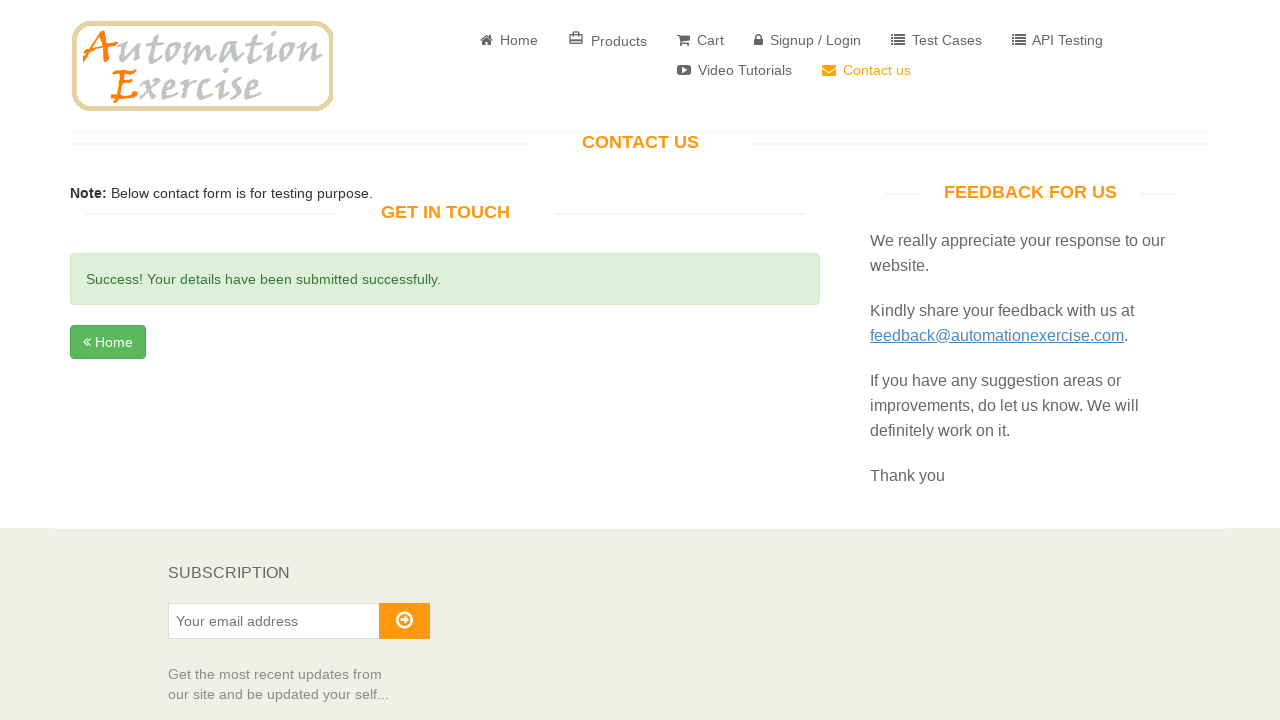

Verified success message is displayed on page
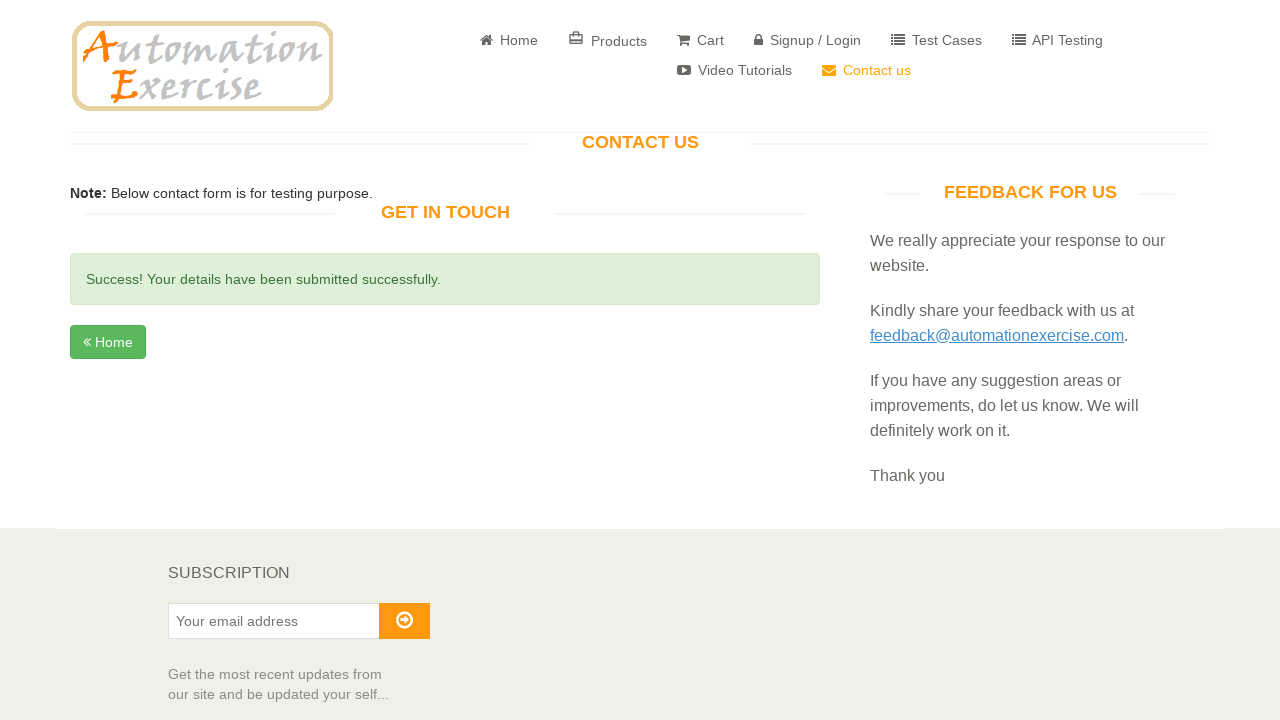

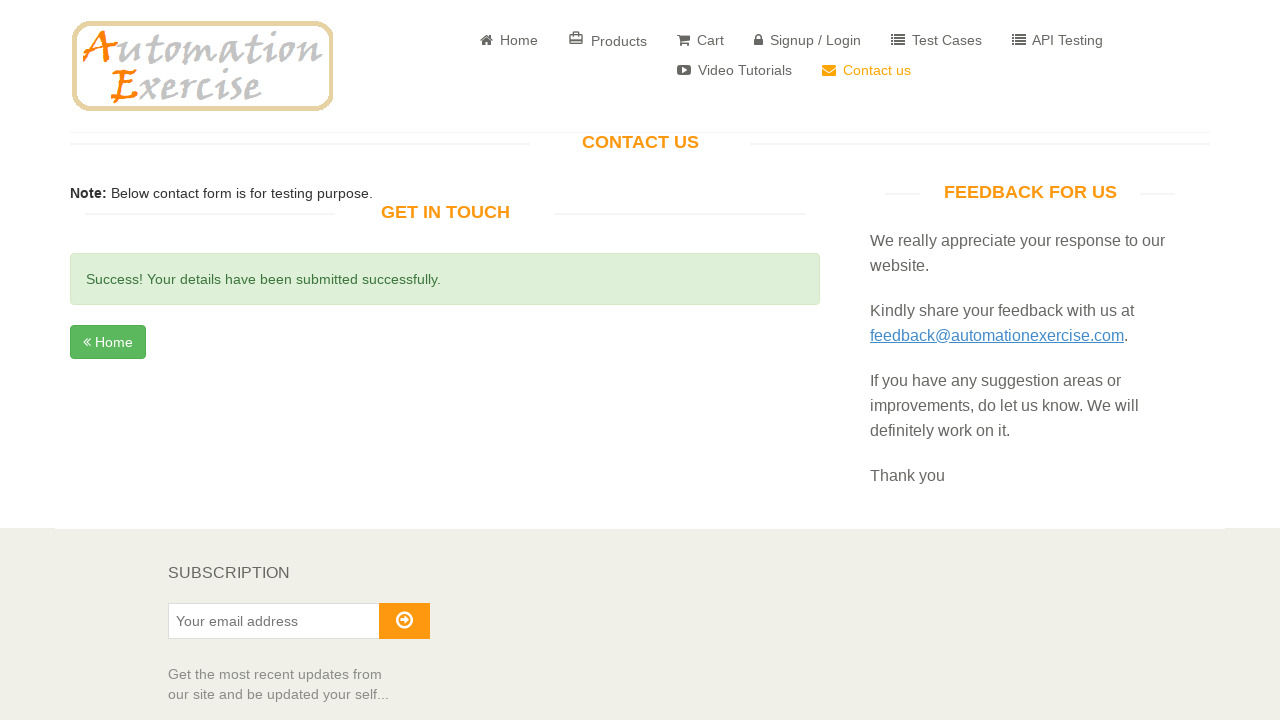